Tests main menu items by finding them, hovering over each one, and checking if they have submenus

Starting URL: https://demoqa.com/menu

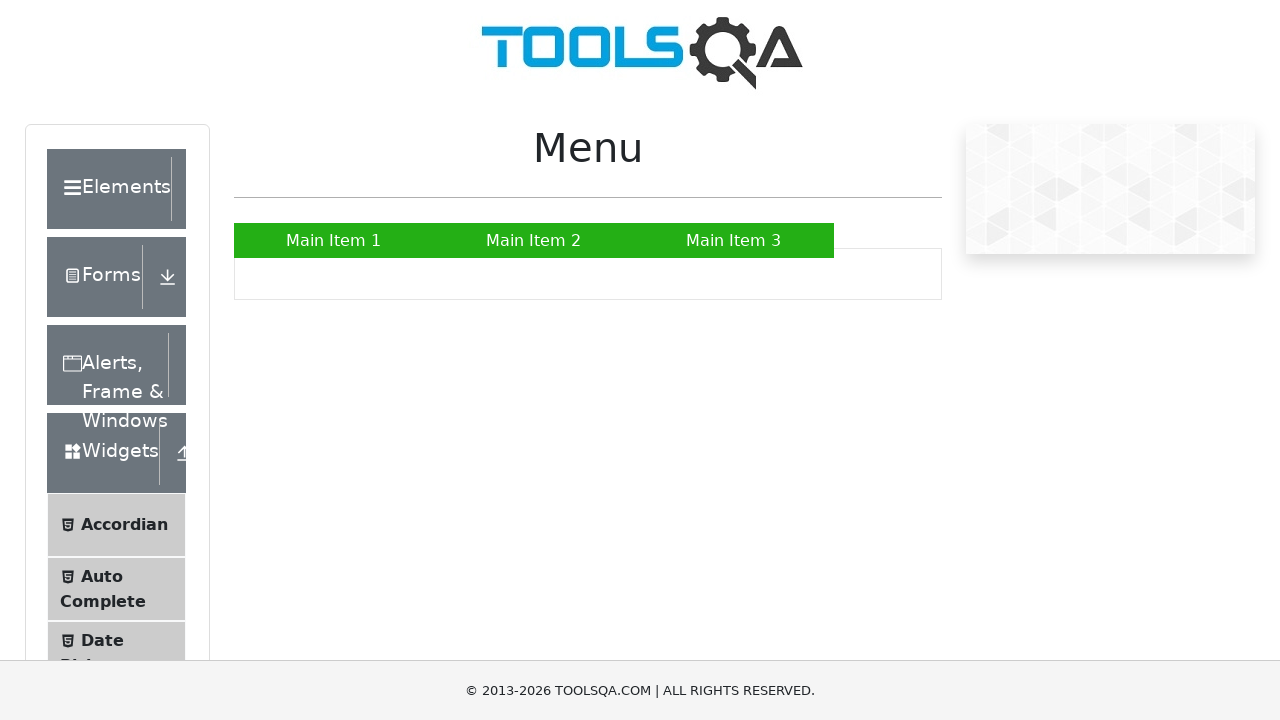

Navigated to https://demoqa.com/menu
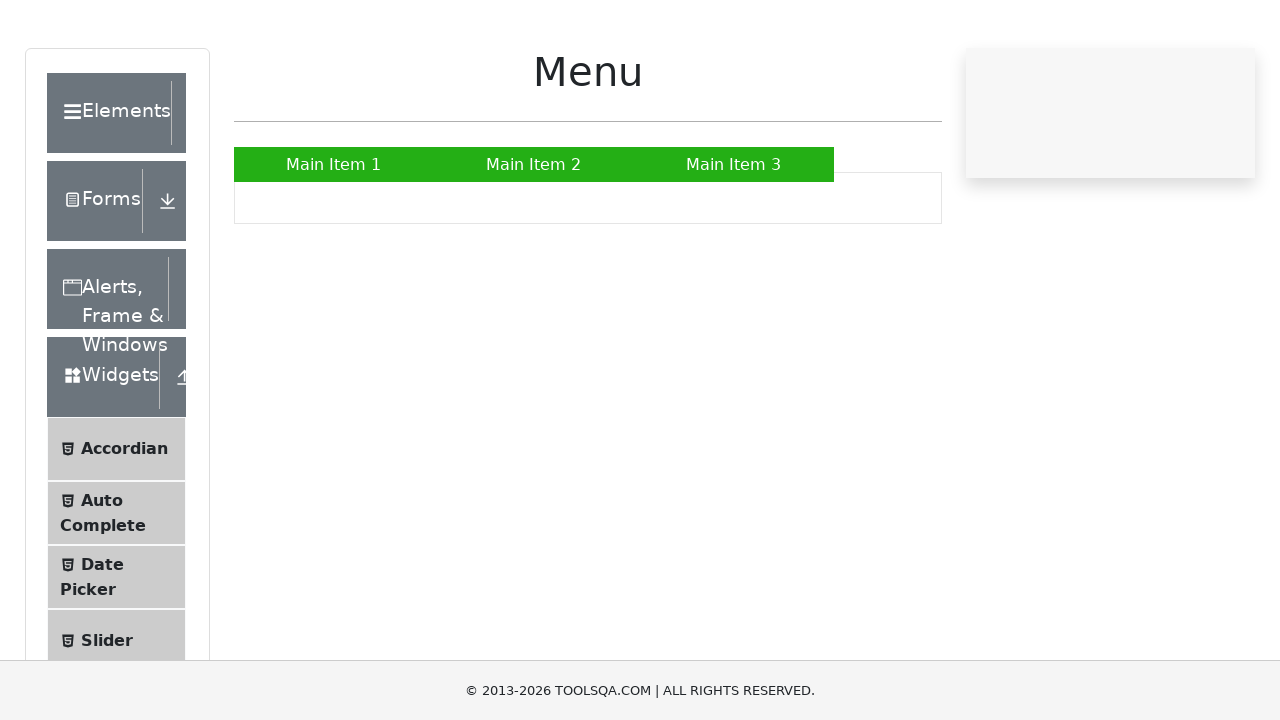

Located all main menu items
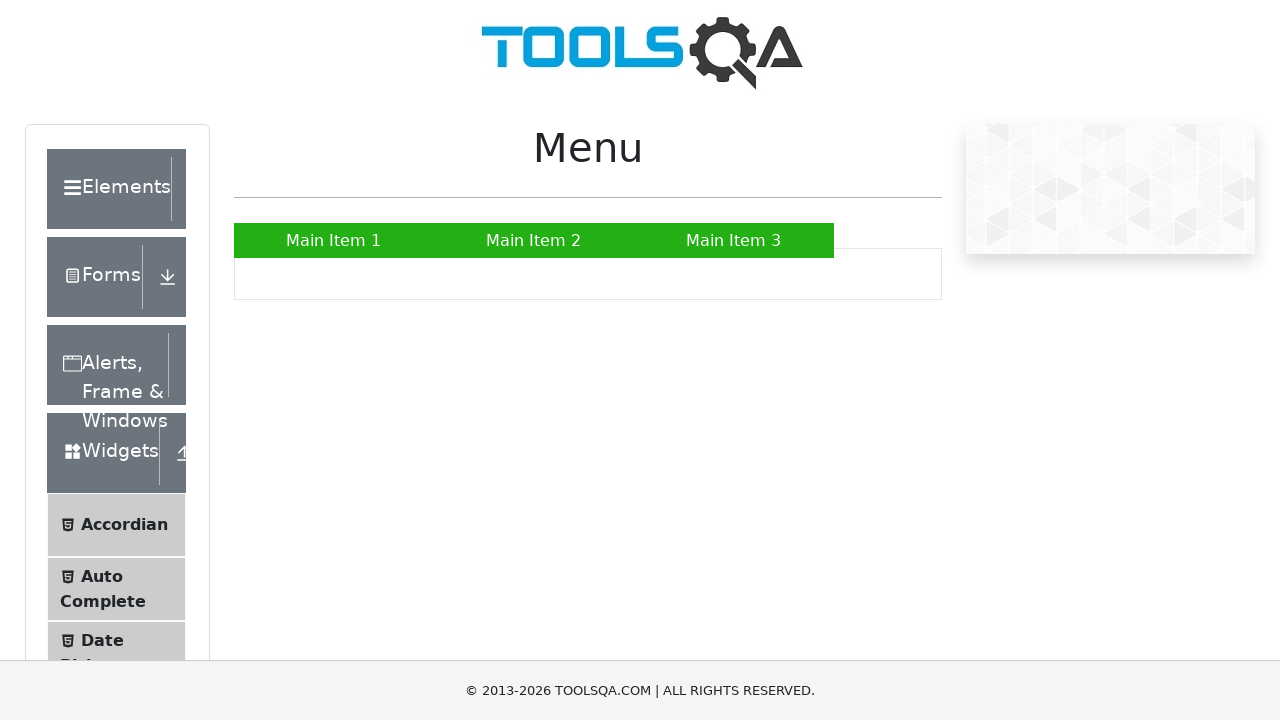

Hovered over main menu item 1 at (334, 240) on #nav > li > a >> nth=0
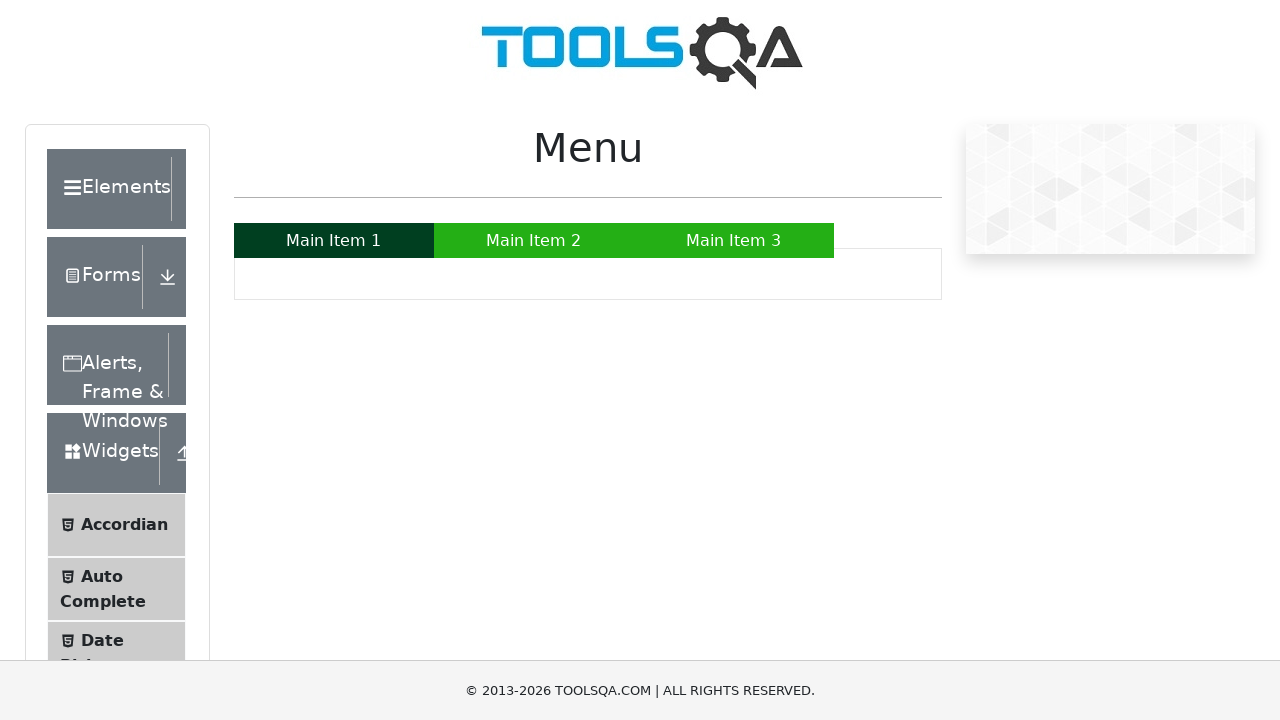

Waited 500ms to check for submenu on item 1
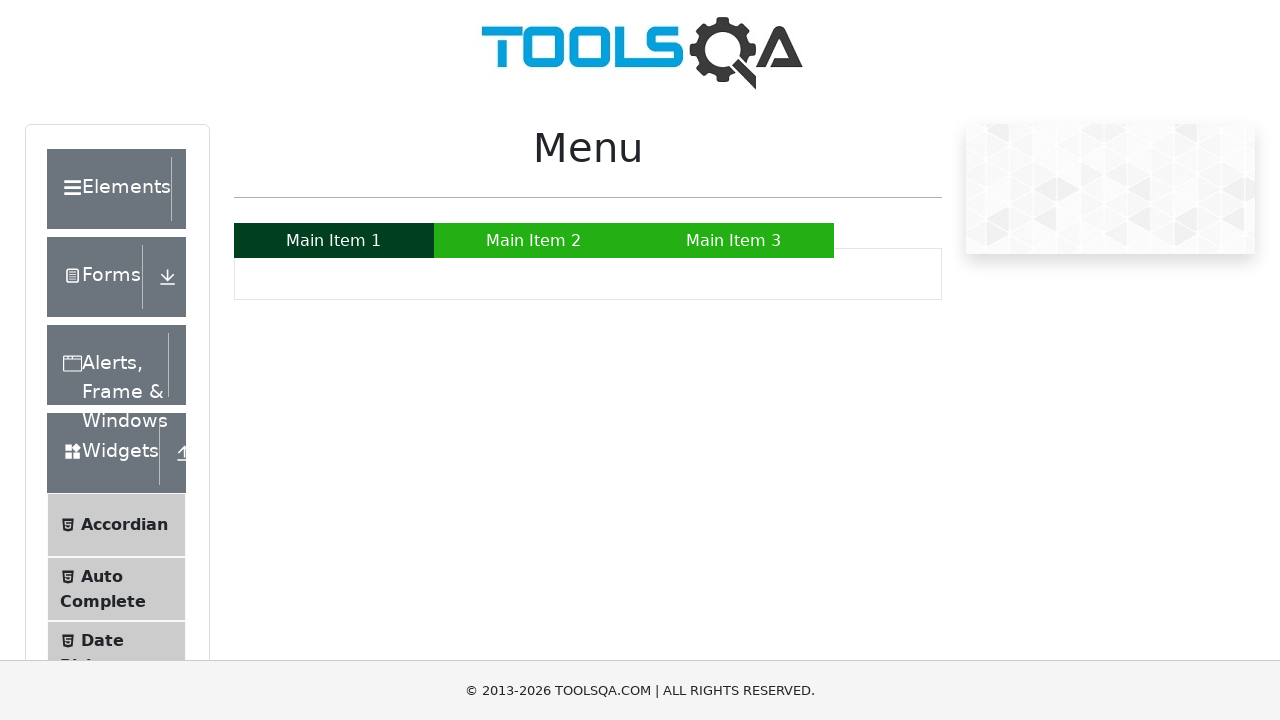

Hovered over main menu item 2 at (534, 240) on #nav > li > a >> nth=1
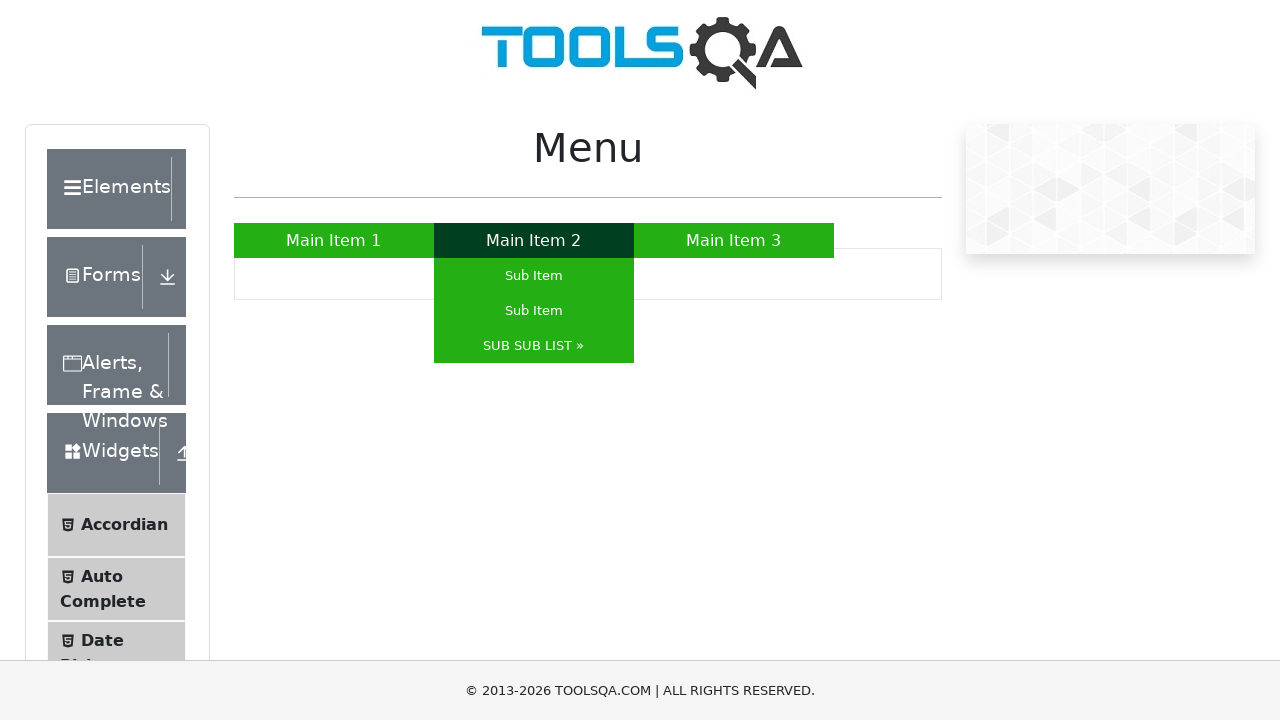

Waited 500ms to check for submenu on item 2
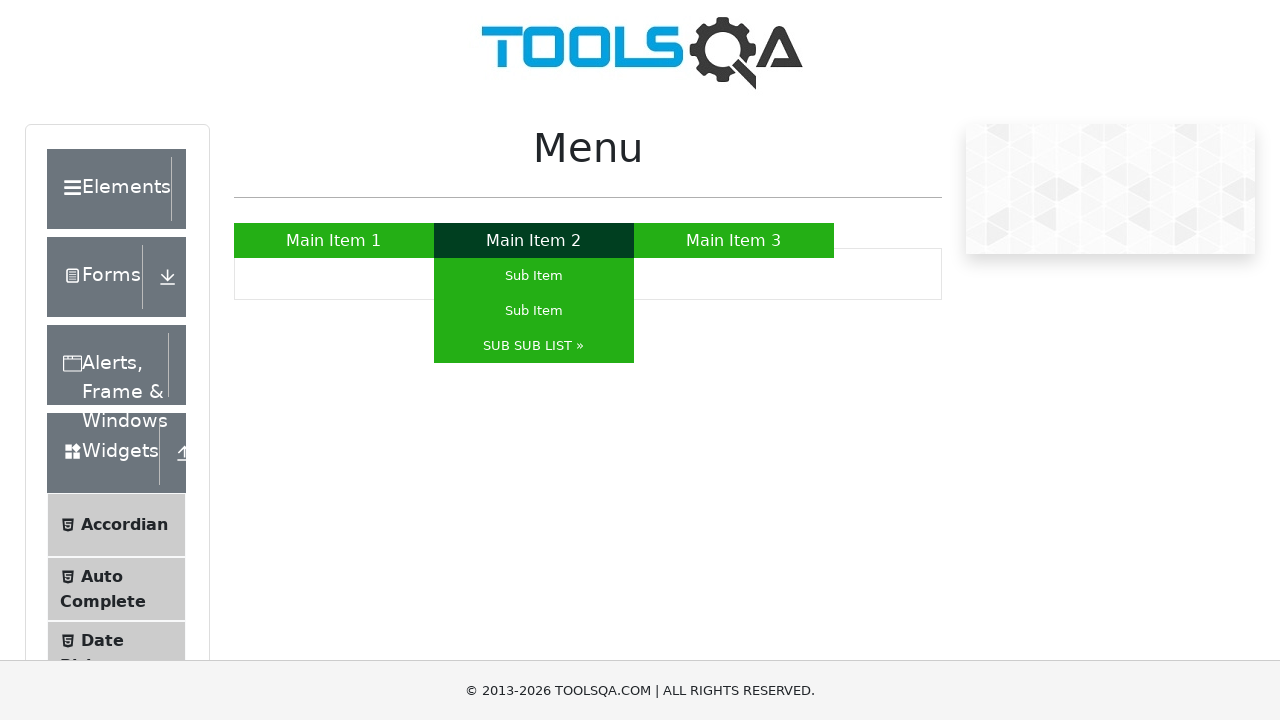

Hovered over main menu item 3 at (734, 240) on #nav > li > a >> nth=2
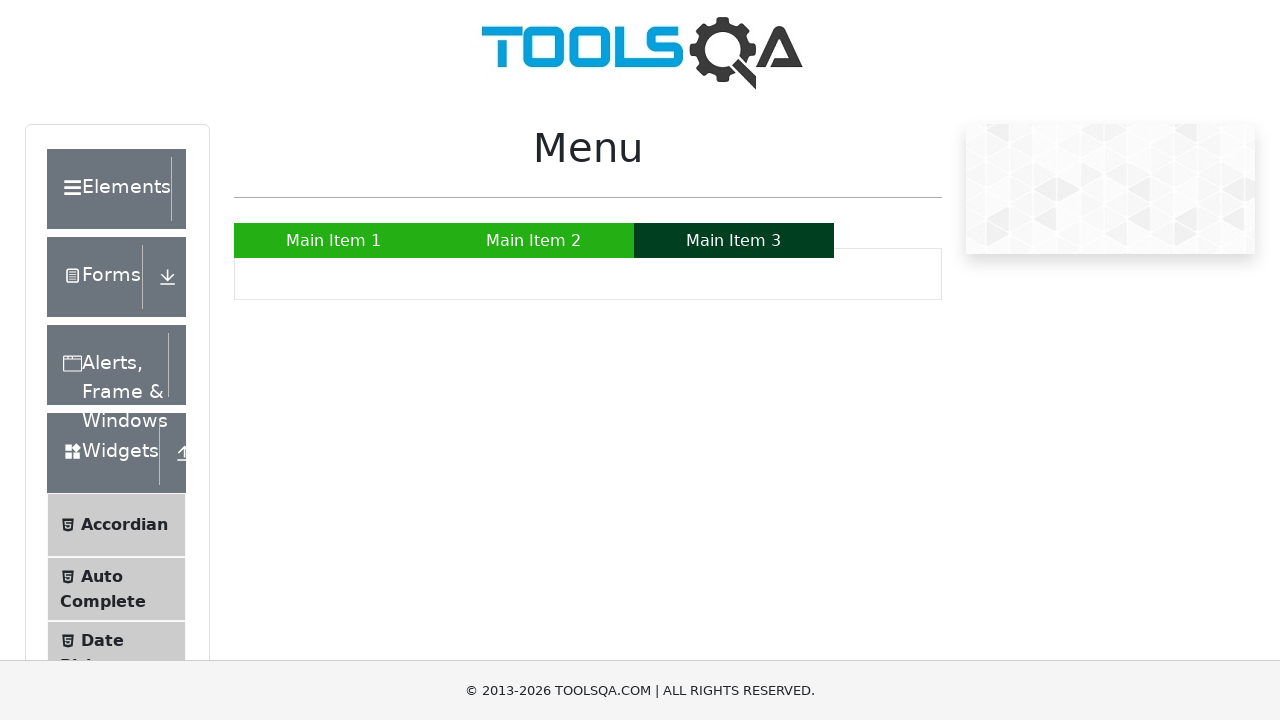

Waited 500ms to check for submenu on item 3
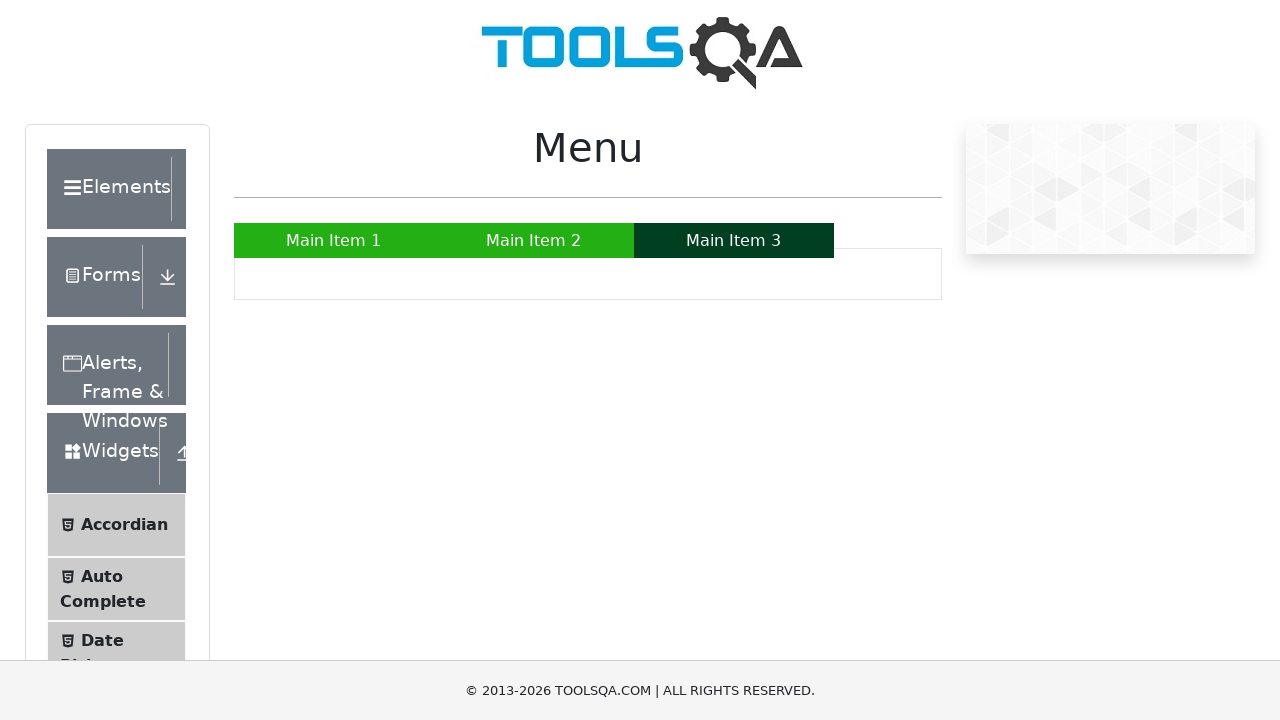

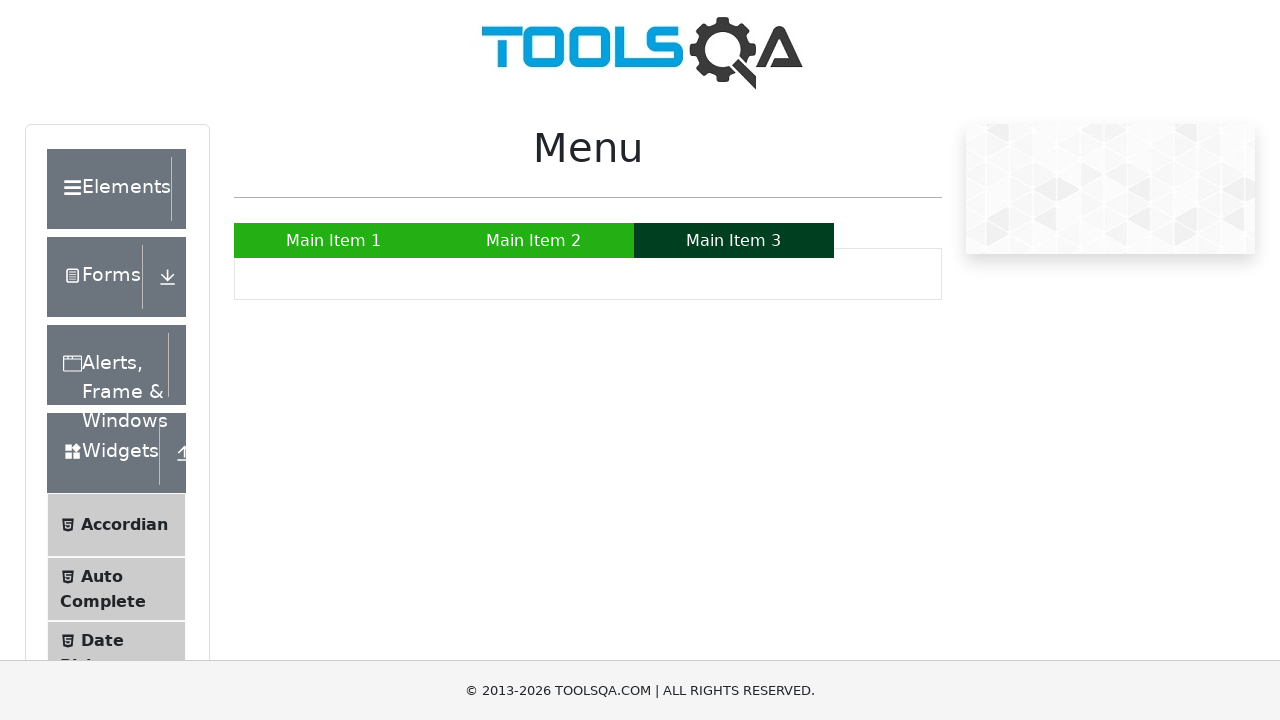